Tests adding Cashews to cart by iterating through products and clicking the matching item's ADD TO CART button

Starting URL: https://rahulshettyacademy.com/seleniumPractise/#/

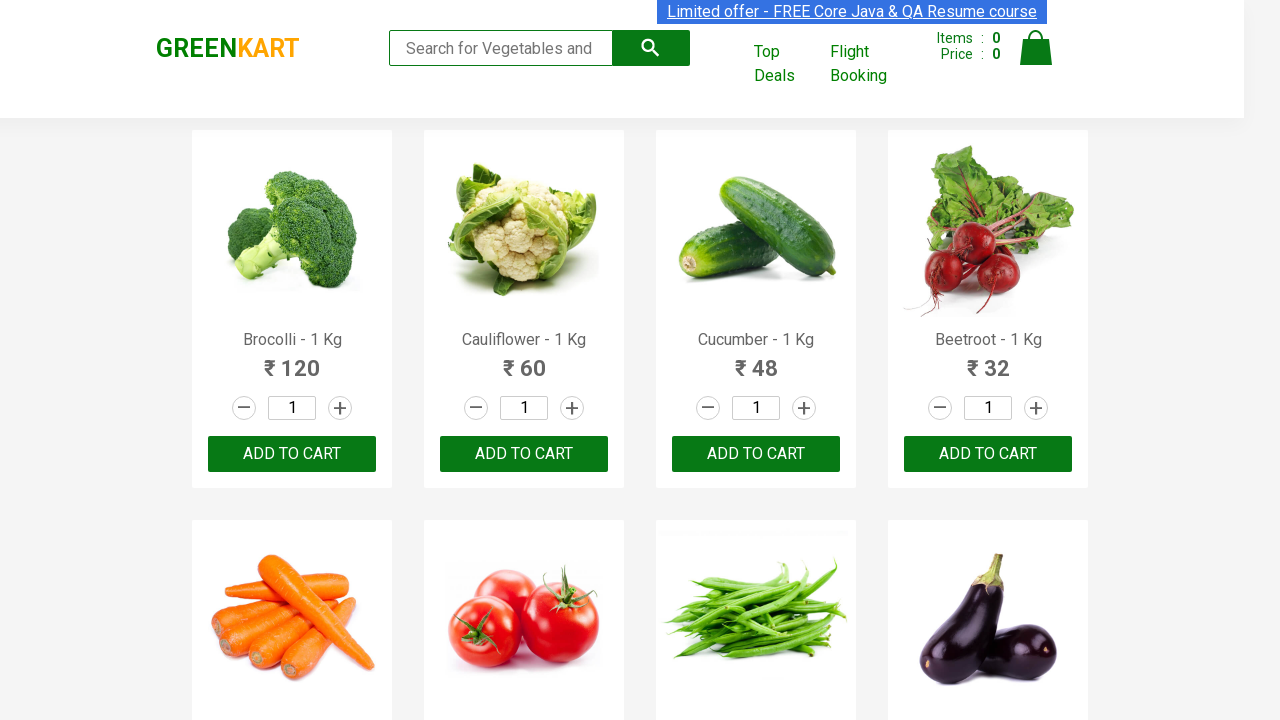

Filled search box with 'ca' to filter products on .search-keyword
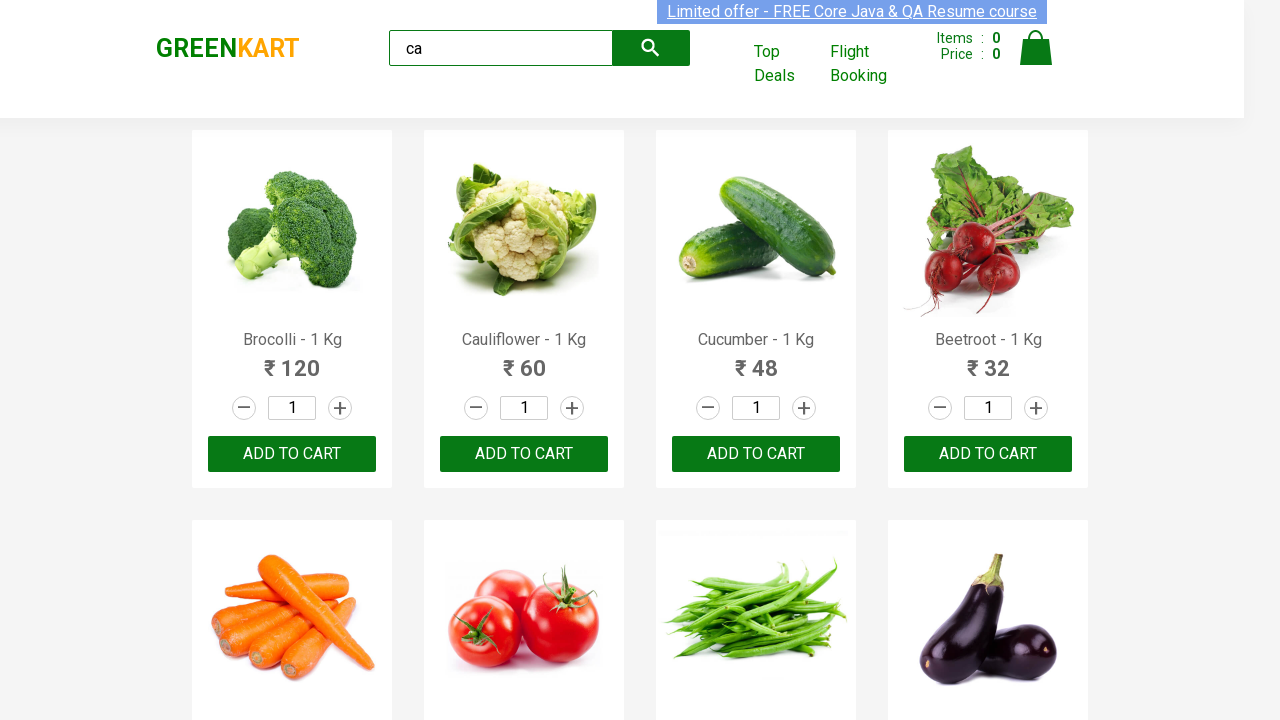

Waited for products to load
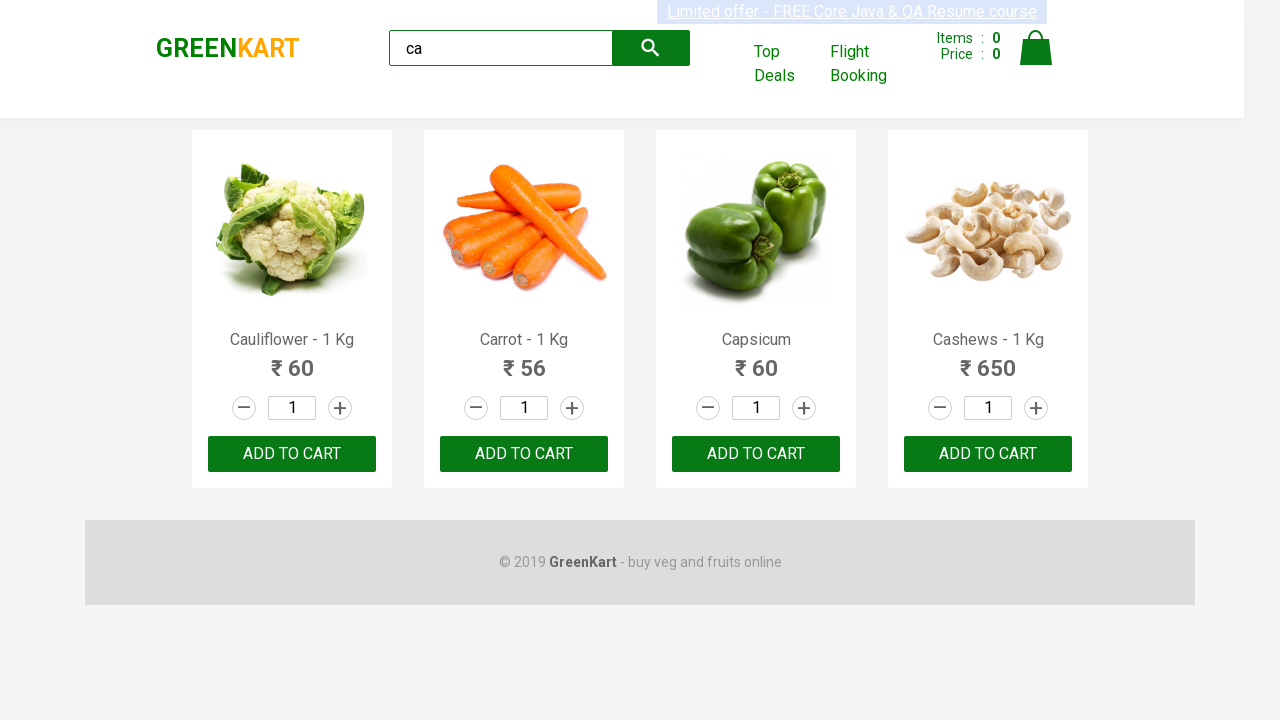

Located all product elements
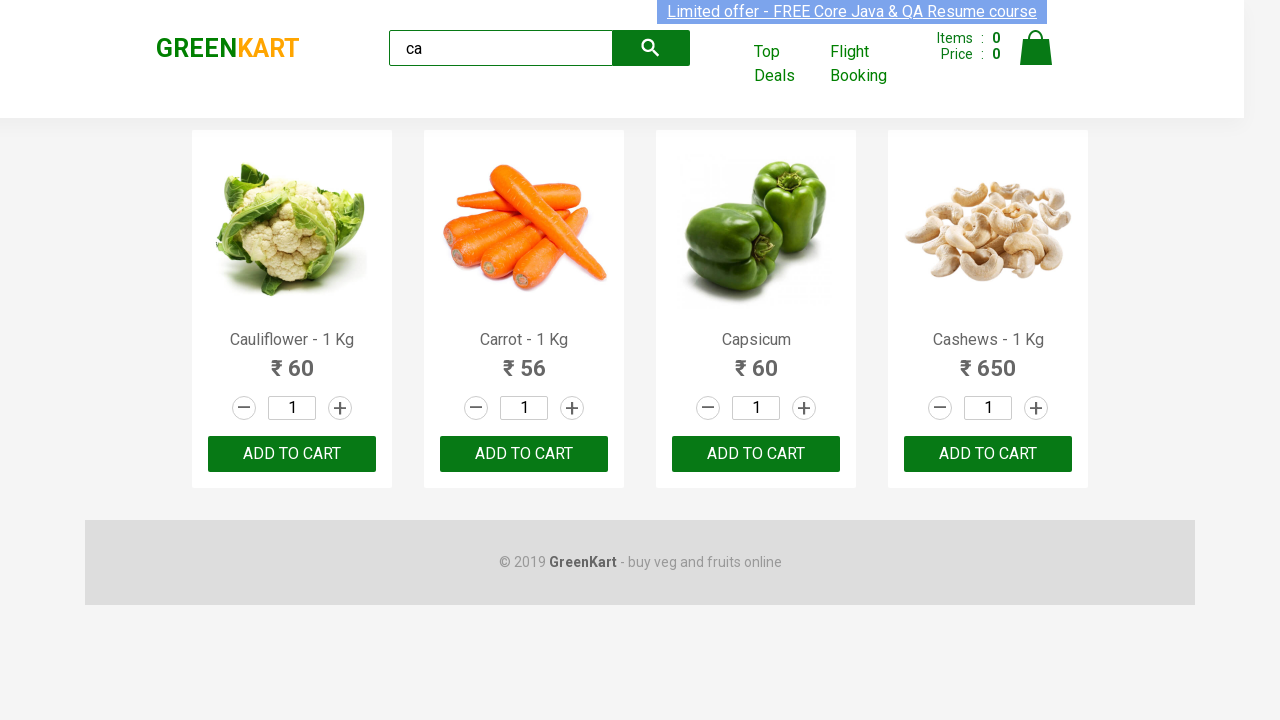

Found 4 products on the page
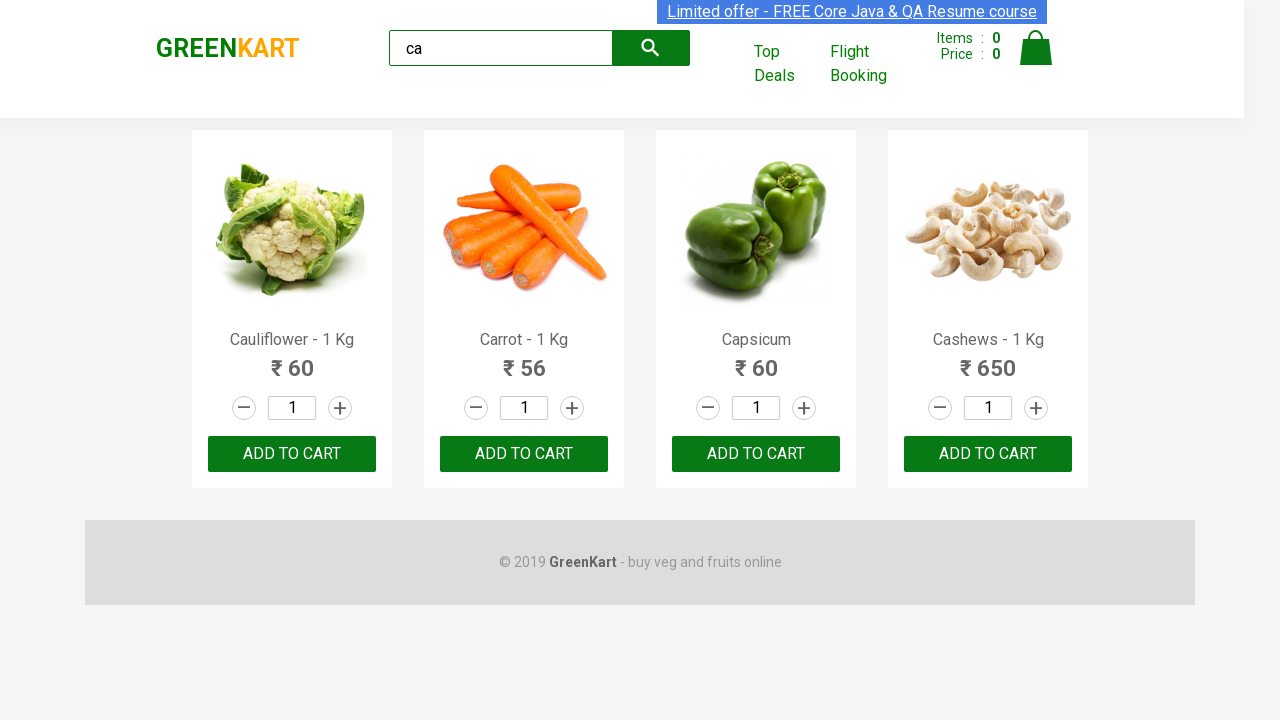

Selected product at index 0
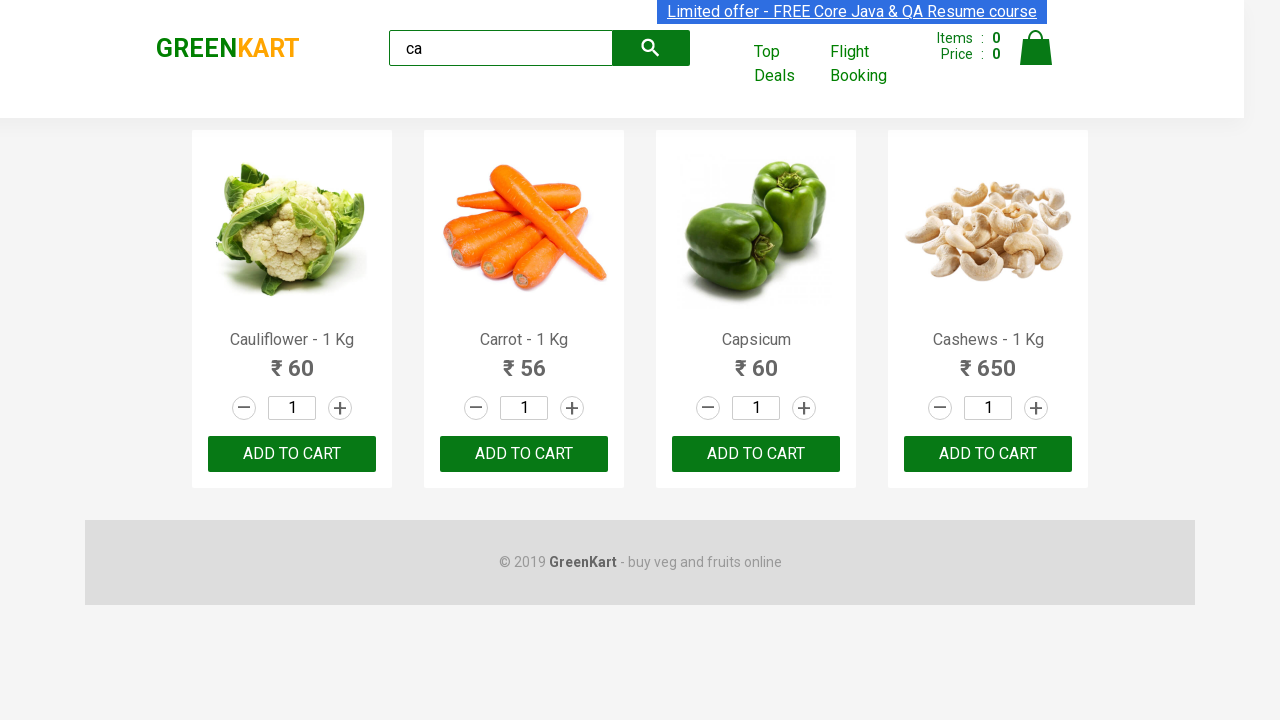

Retrieved product name: Cauliflower - 1 Kg
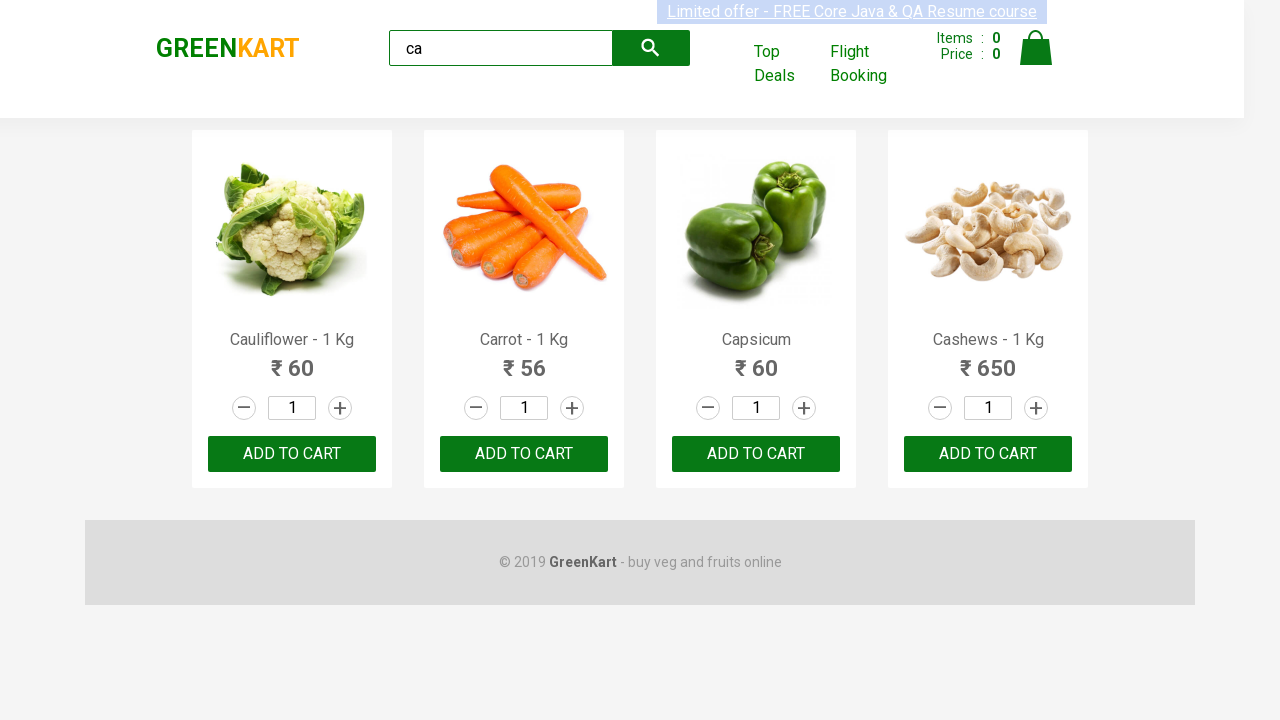

Selected product at index 1
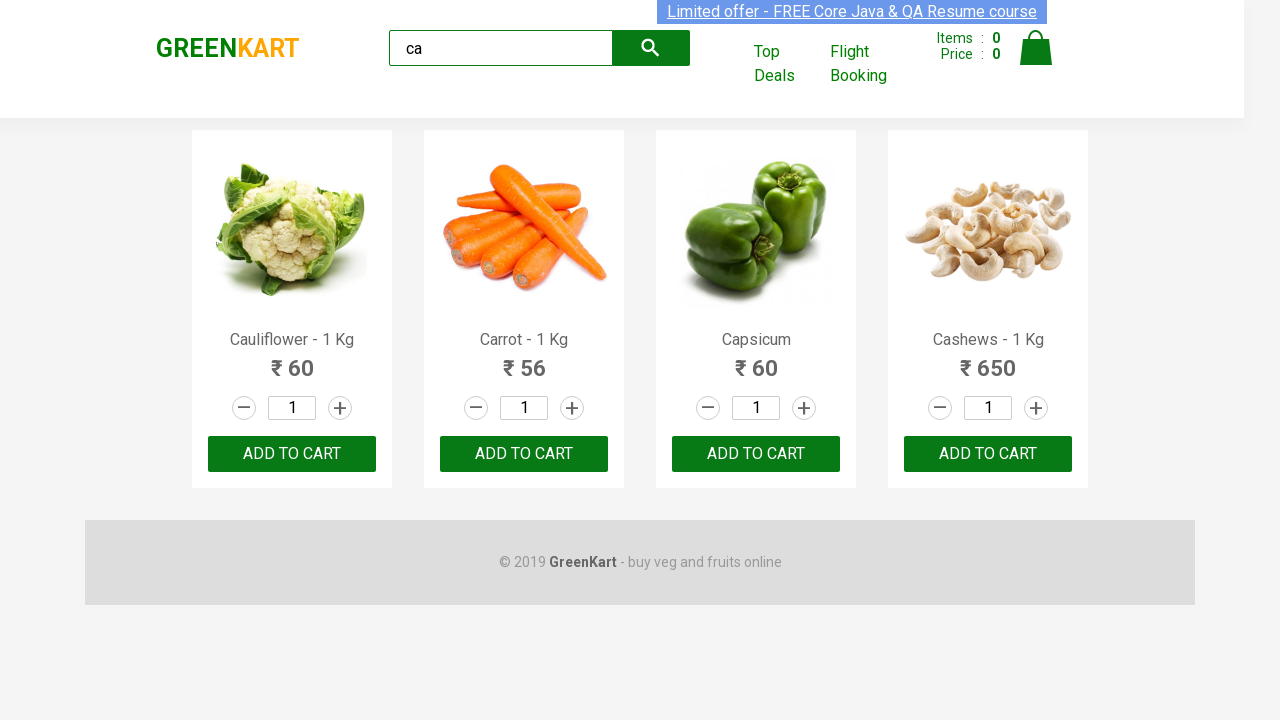

Retrieved product name: Carrot - 1 Kg
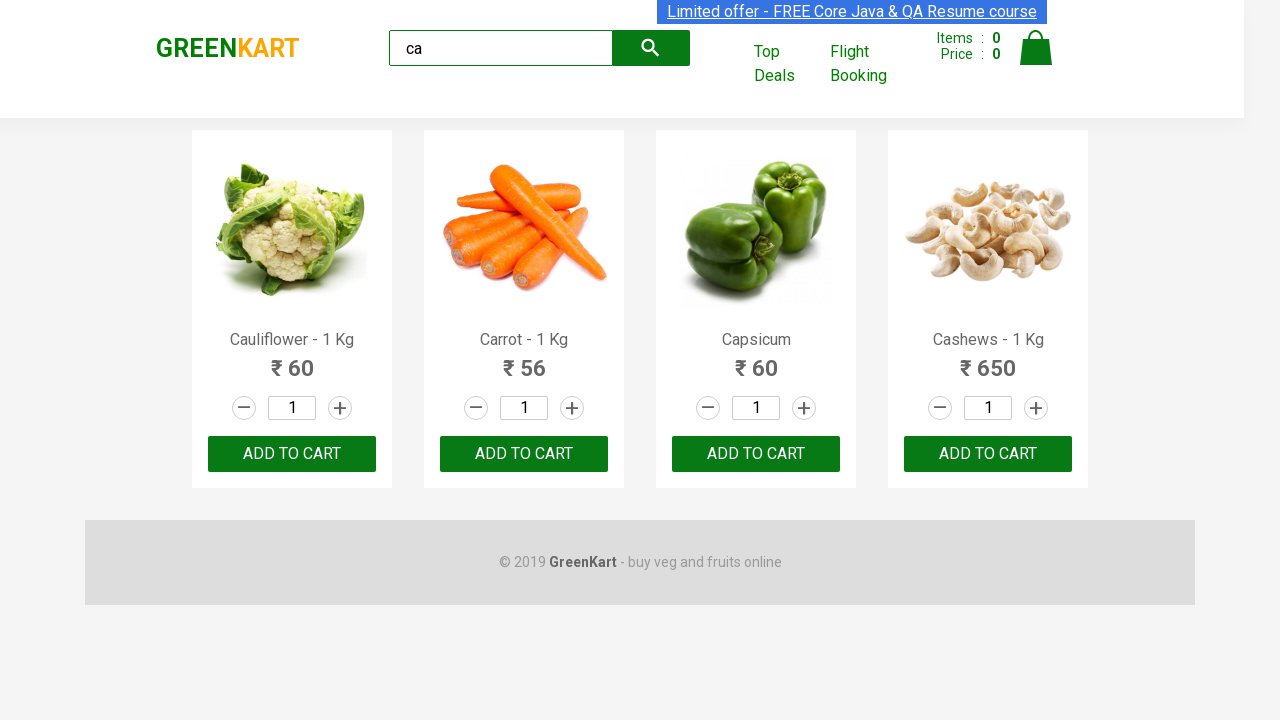

Selected product at index 2
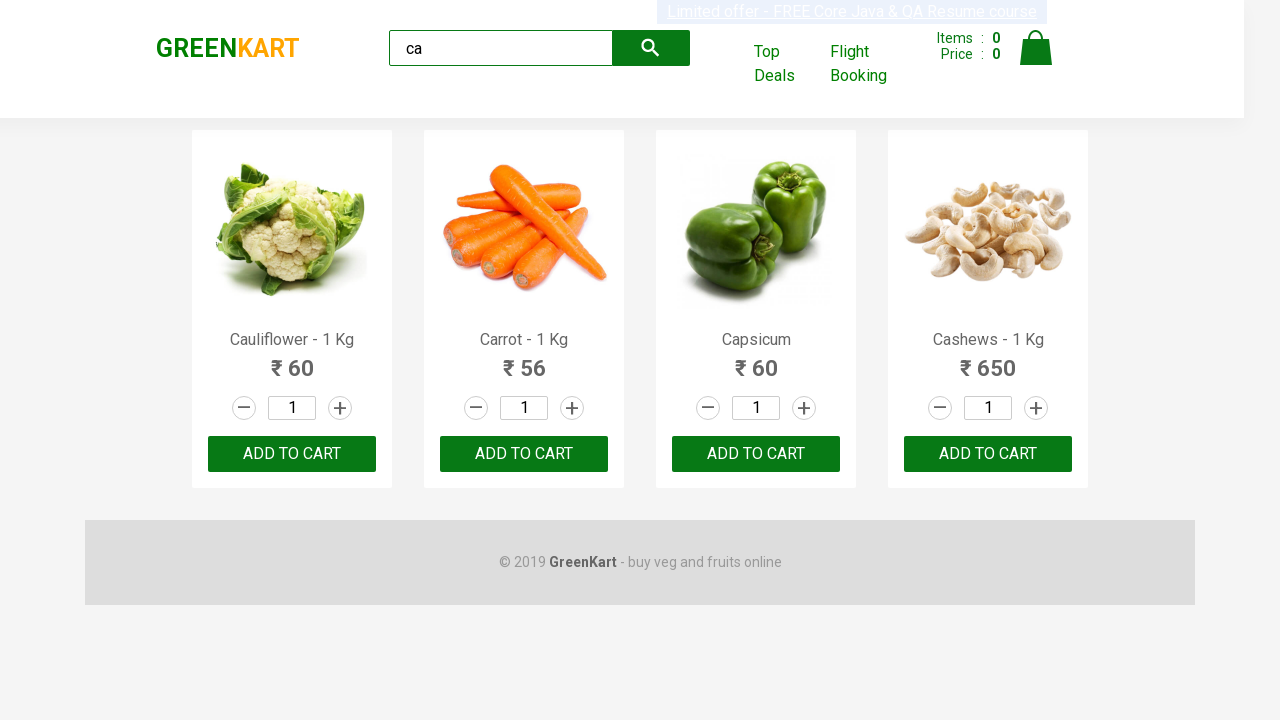

Retrieved product name: Capsicum
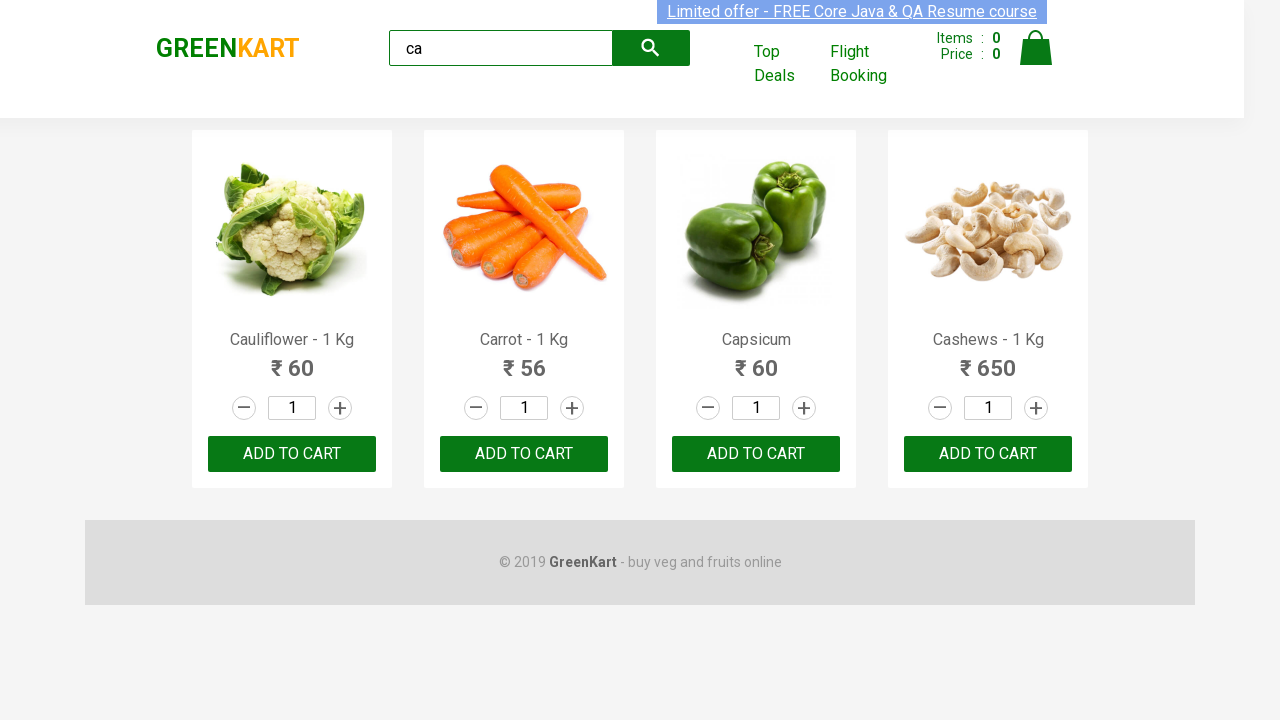

Selected product at index 3
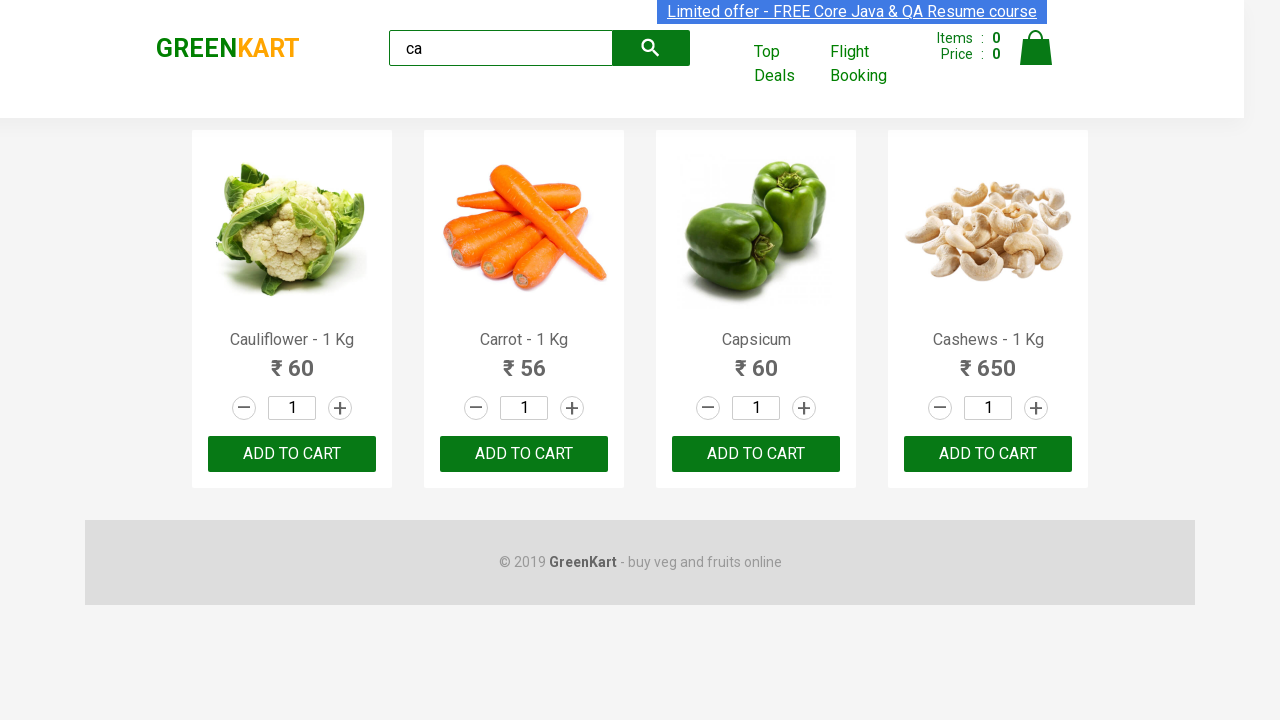

Retrieved product name: Cashews - 1 Kg
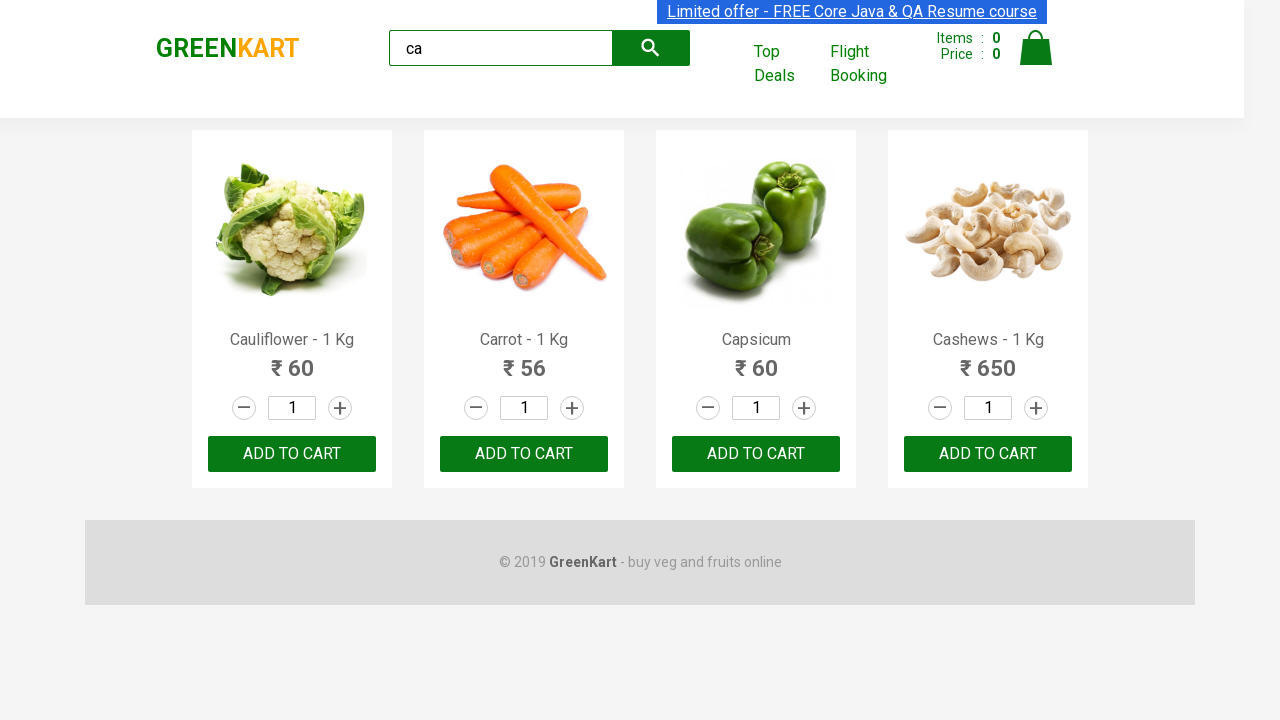

Clicked ADD TO CART button for Cashews product at (988, 454) on .products .product >> nth=3 >> button
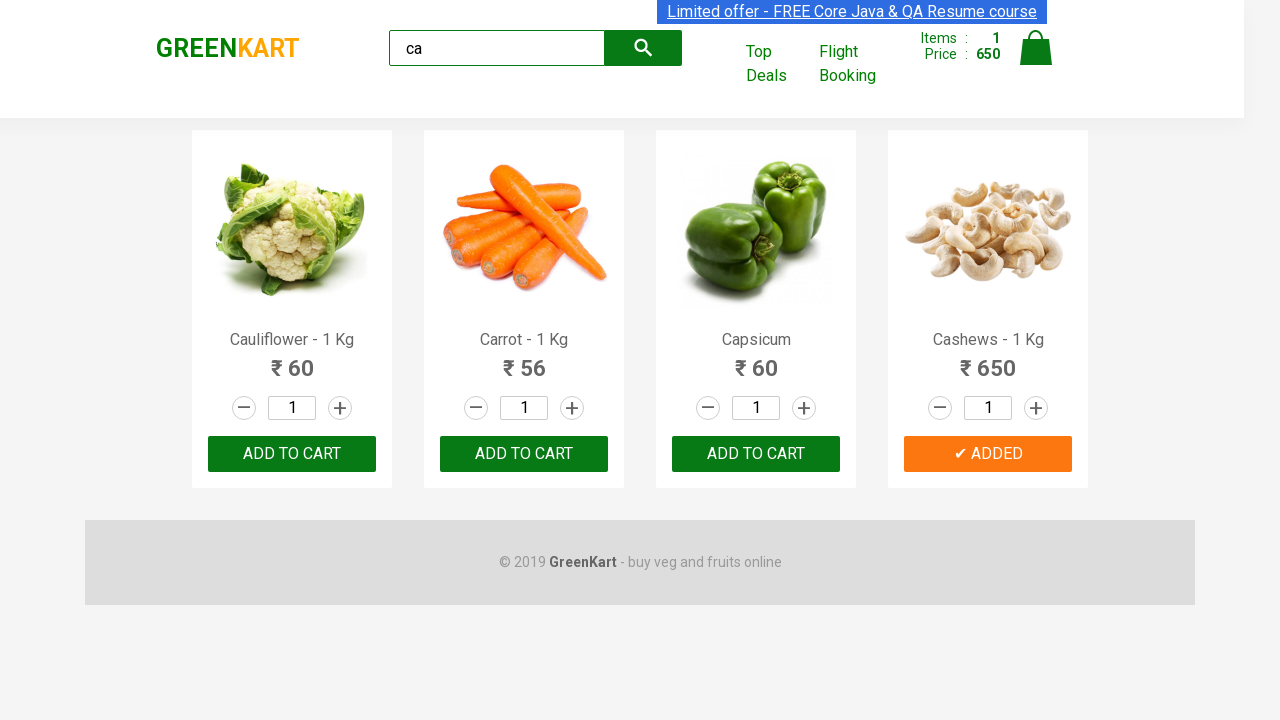

Verified that Cashews product button shows 'ADDED' status
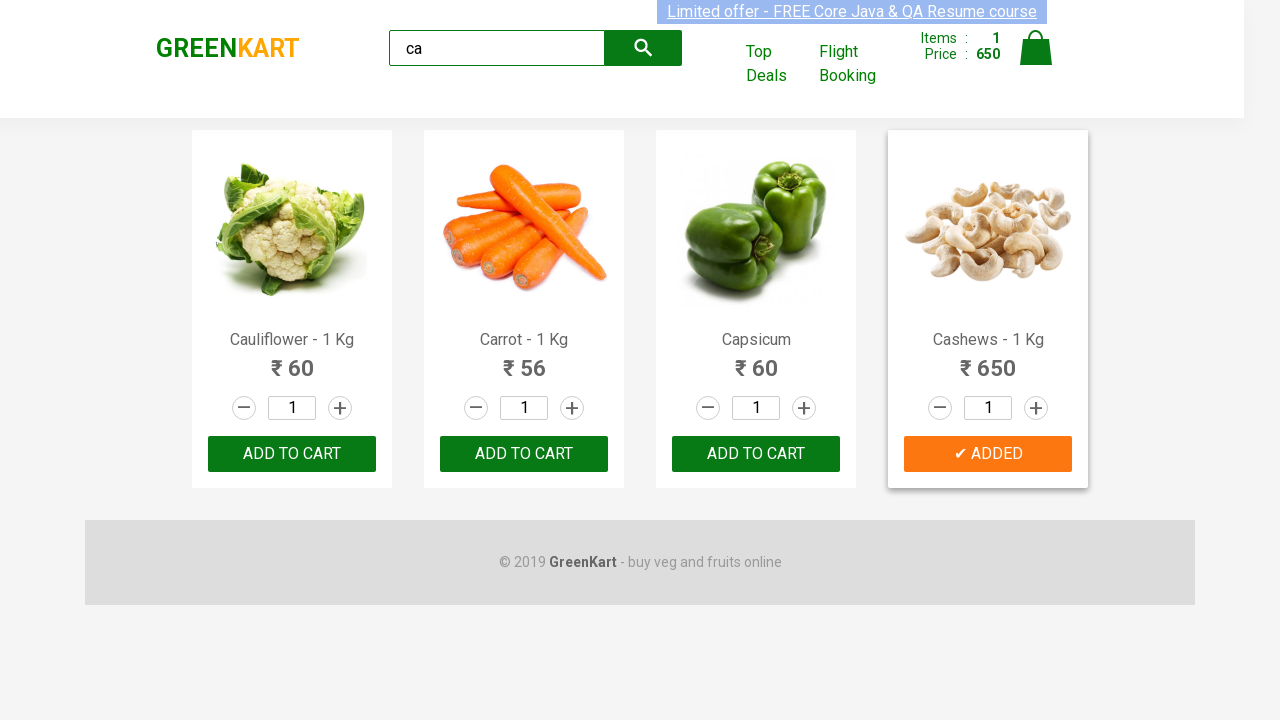

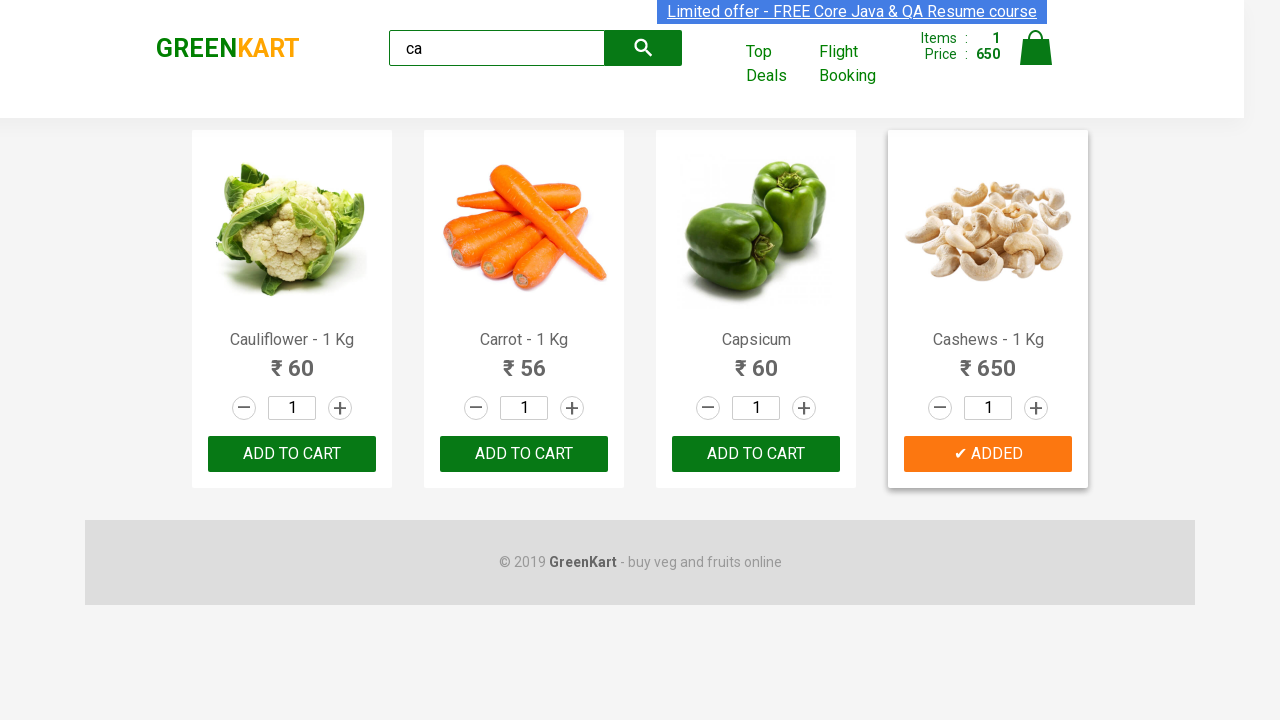